Tests various locator strategies on a practice form by attempting login, using forgot password flow, filling out reset form fields, and then successfully logging in with correct credentials.

Starting URL: https://rahulshettyacademy.com/locatorspractice/

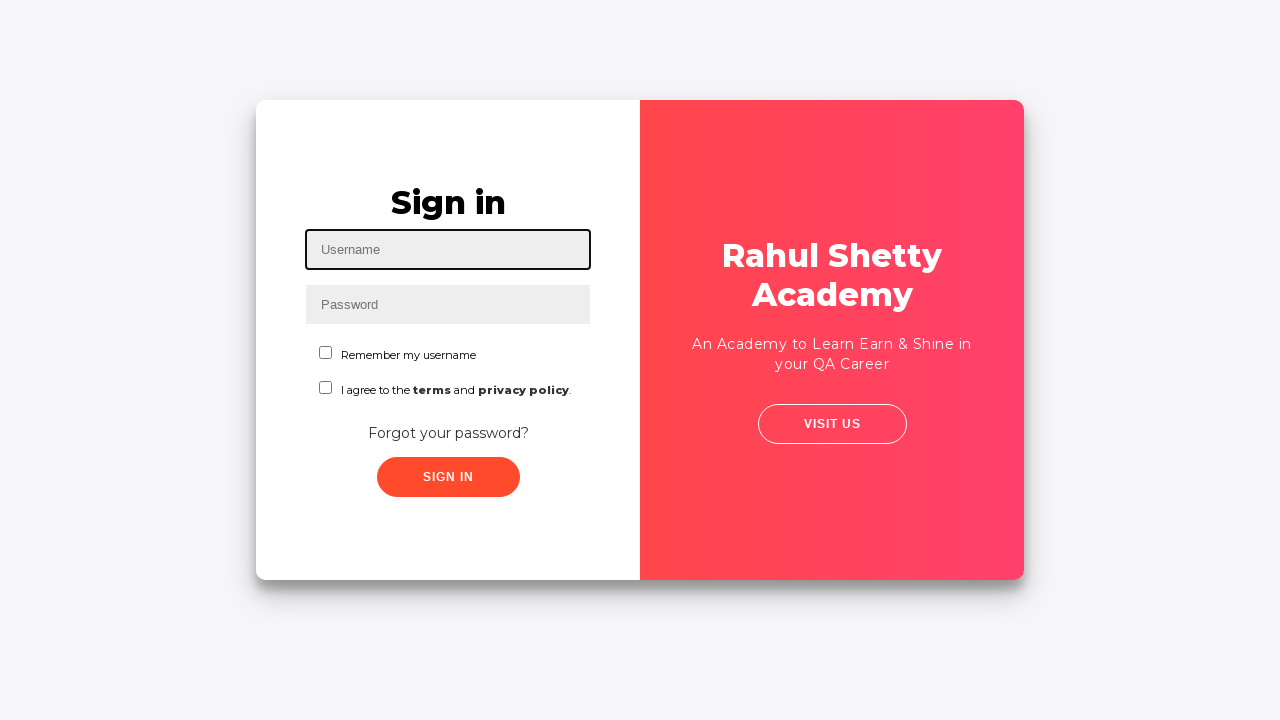

Filled username field with 'rahul' on #inputUsername
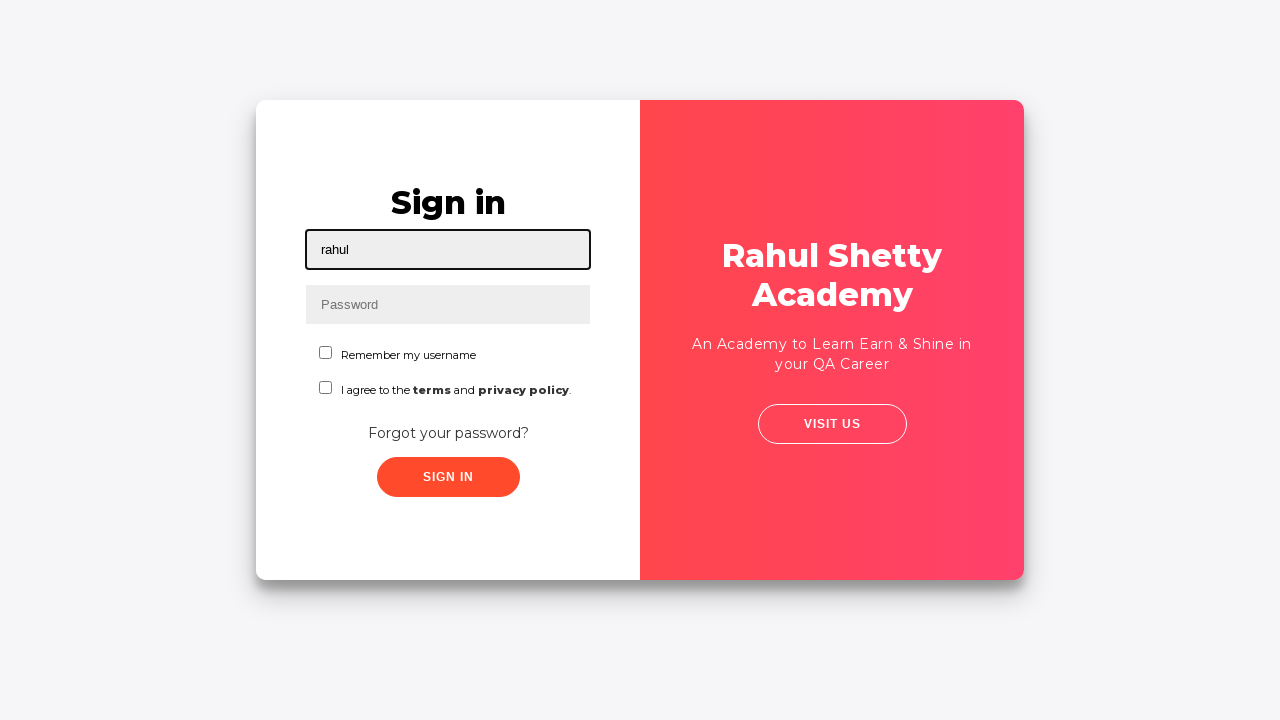

Filled password field with 'hello123' on input[name='inputPassword']
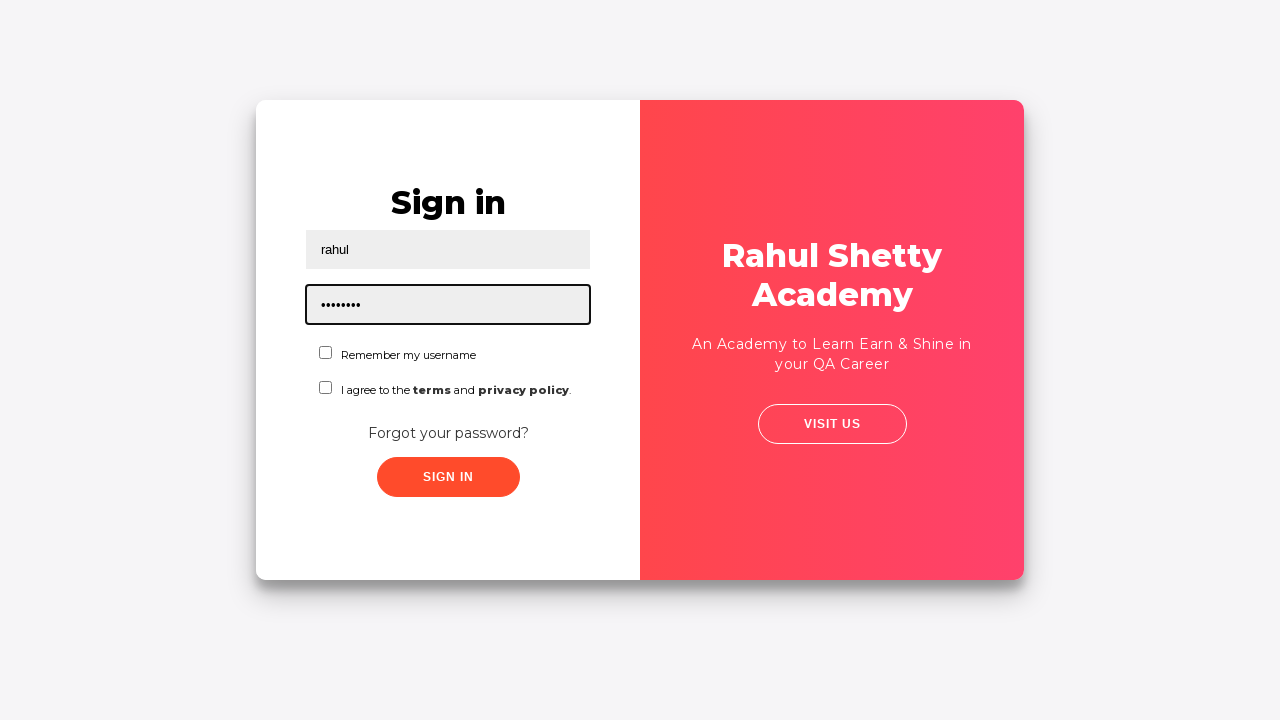

Clicked sign in button with incorrect credentials at (448, 477) on .signInBtn
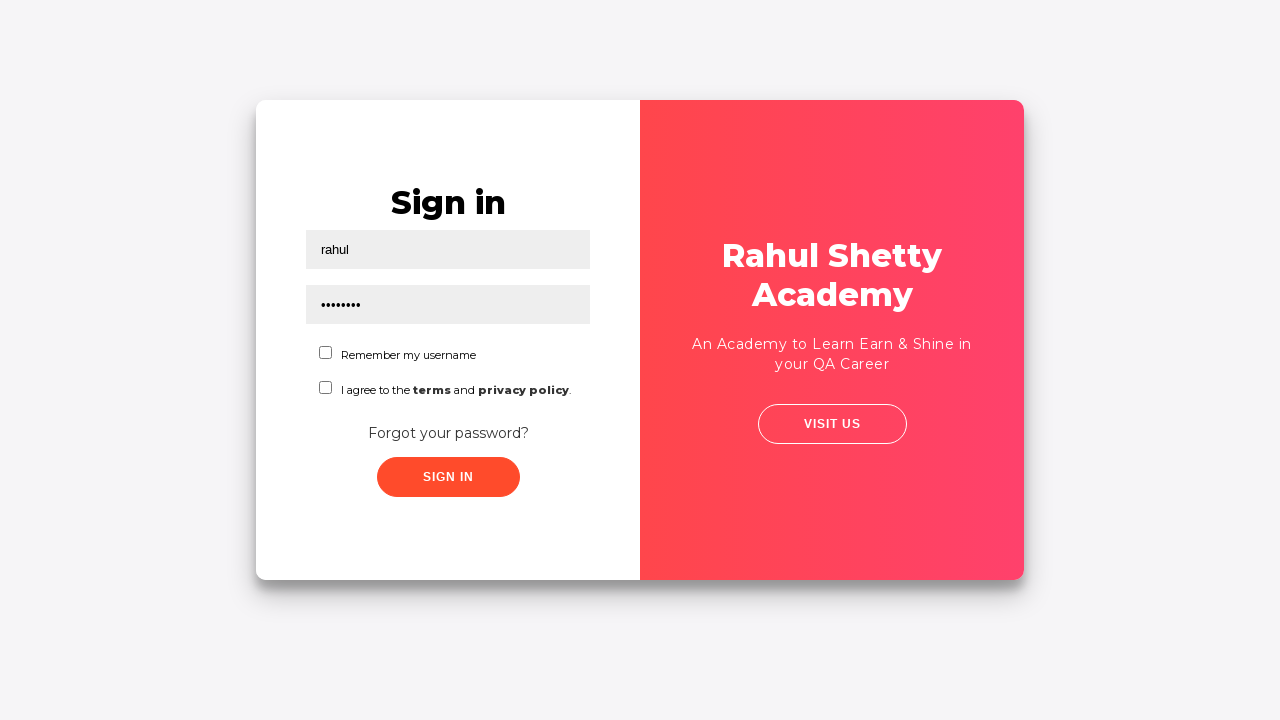

Error message appeared after failed login
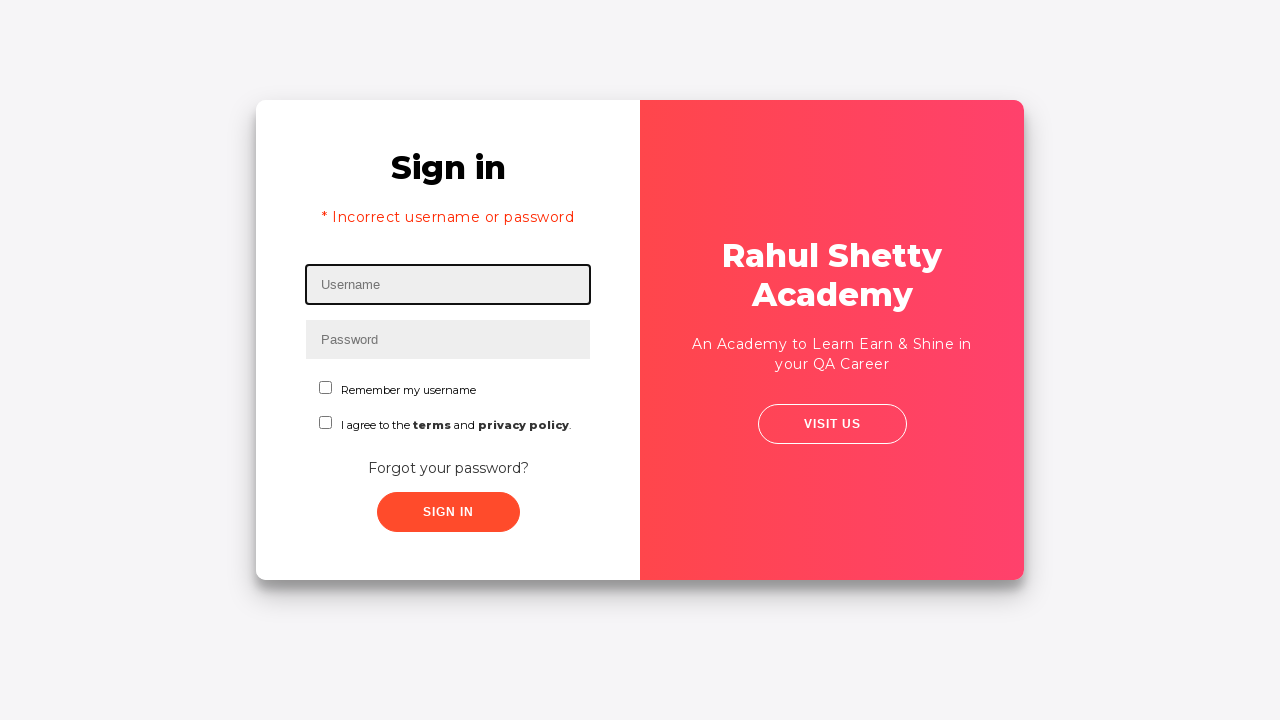

Clicked 'Forgot your password?' link at (448, 468) on text=Forgot your password?
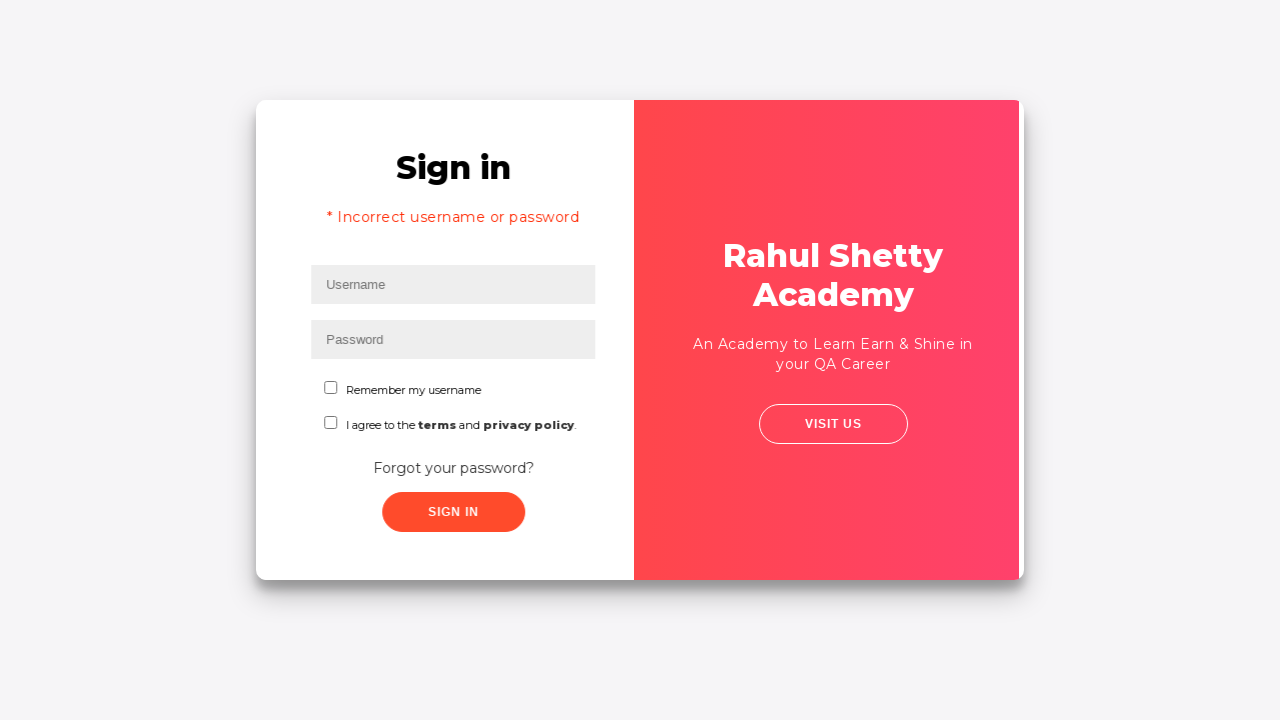

Waited for password reset form to load
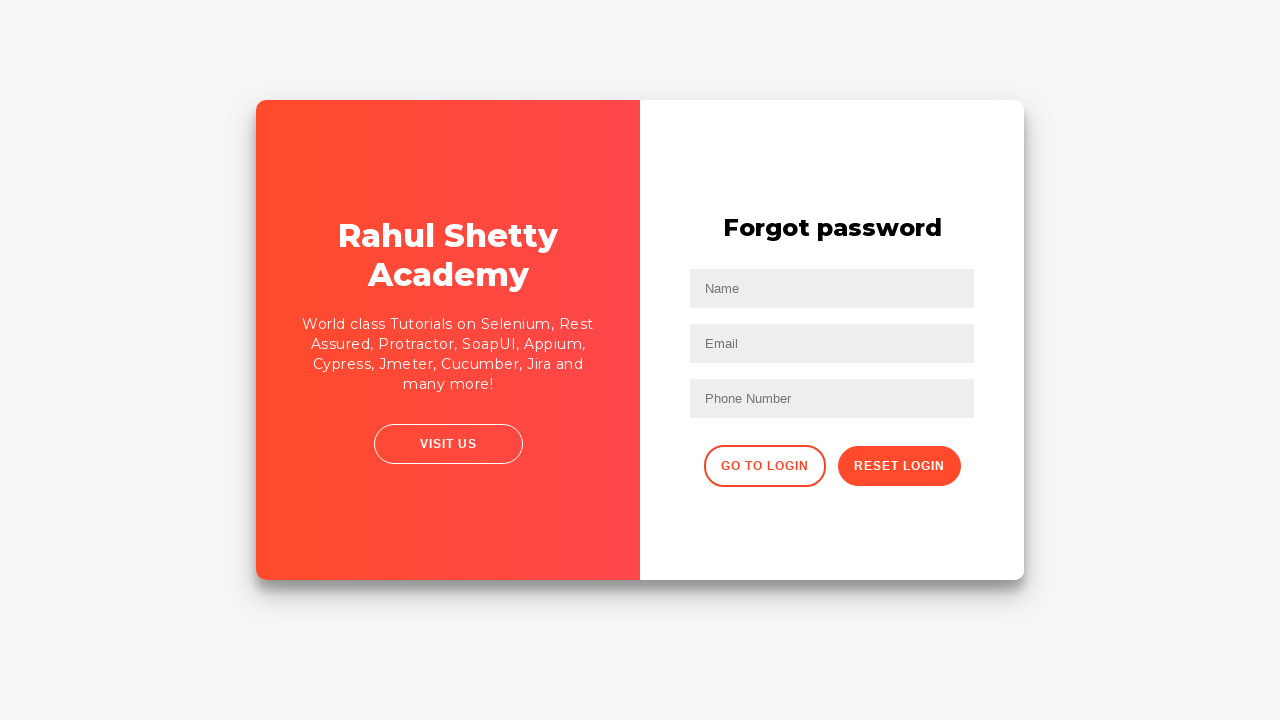

Filled name field with 'John' in reset form on input[placeholder='Name']
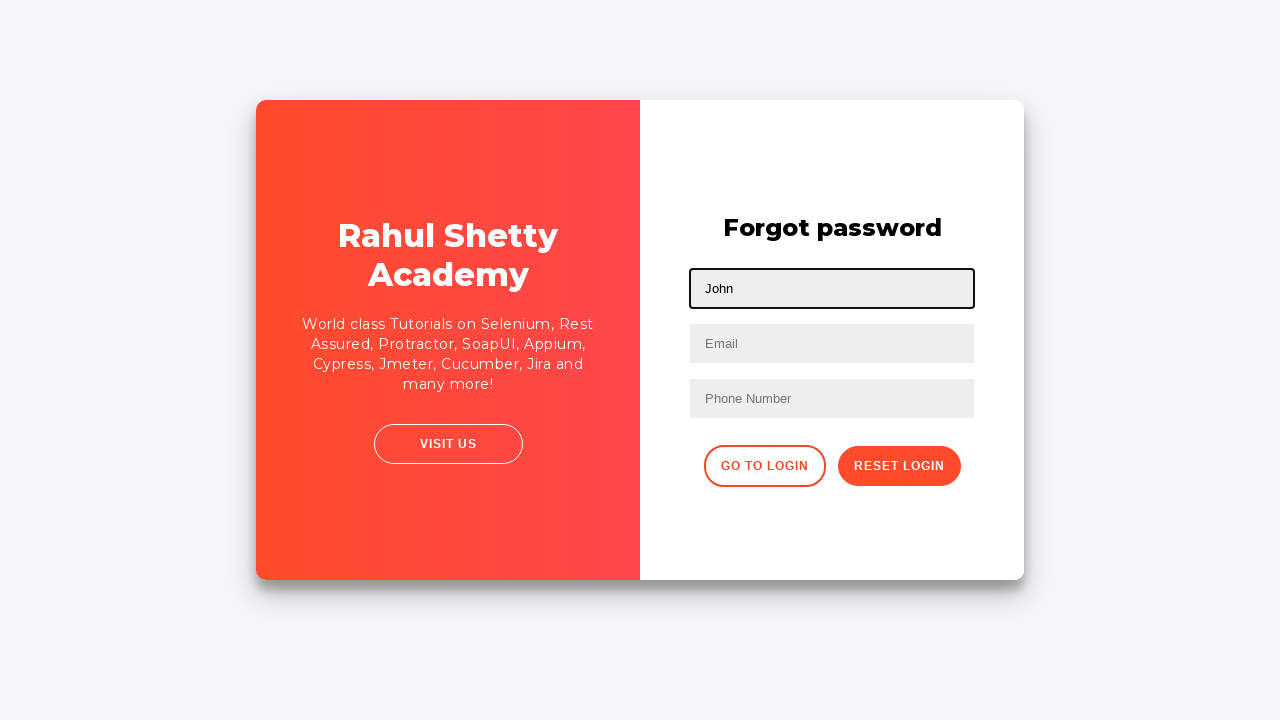

Filled email field with 'john@rsa.com' on input[placeholder='Email']
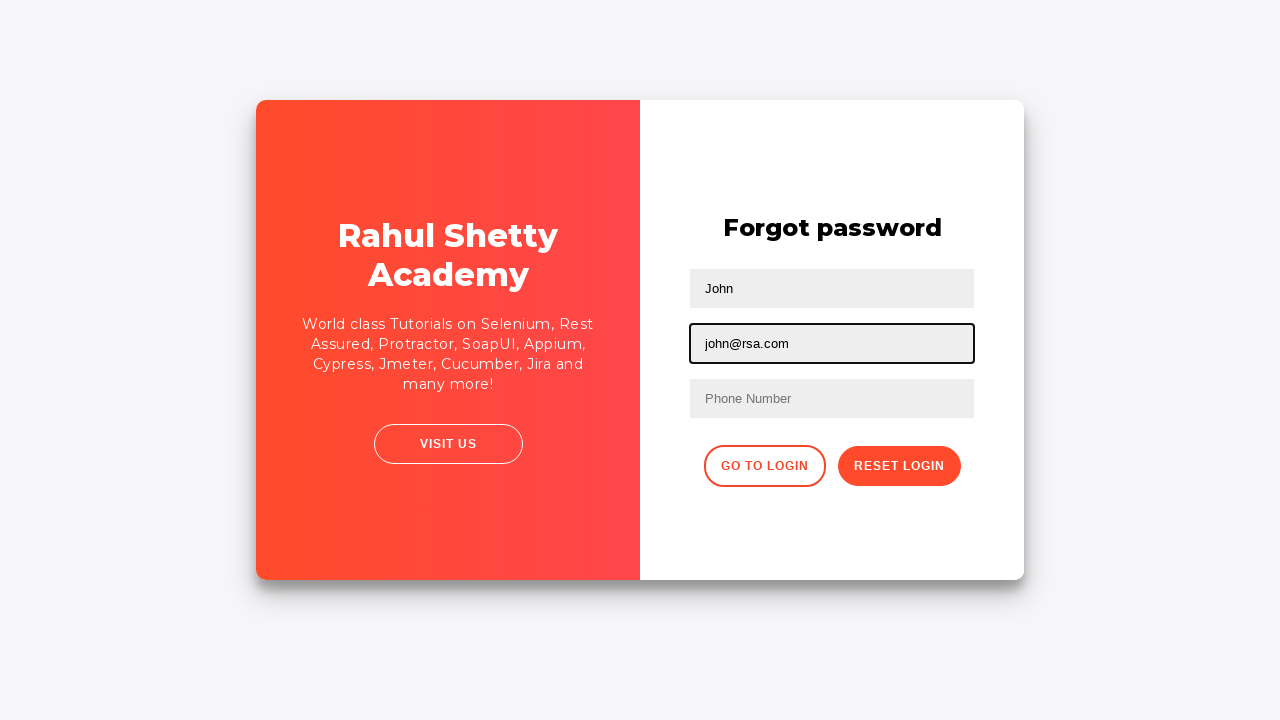

Cleared email field using nth-child selector on input[type='text']:nth-child(3)
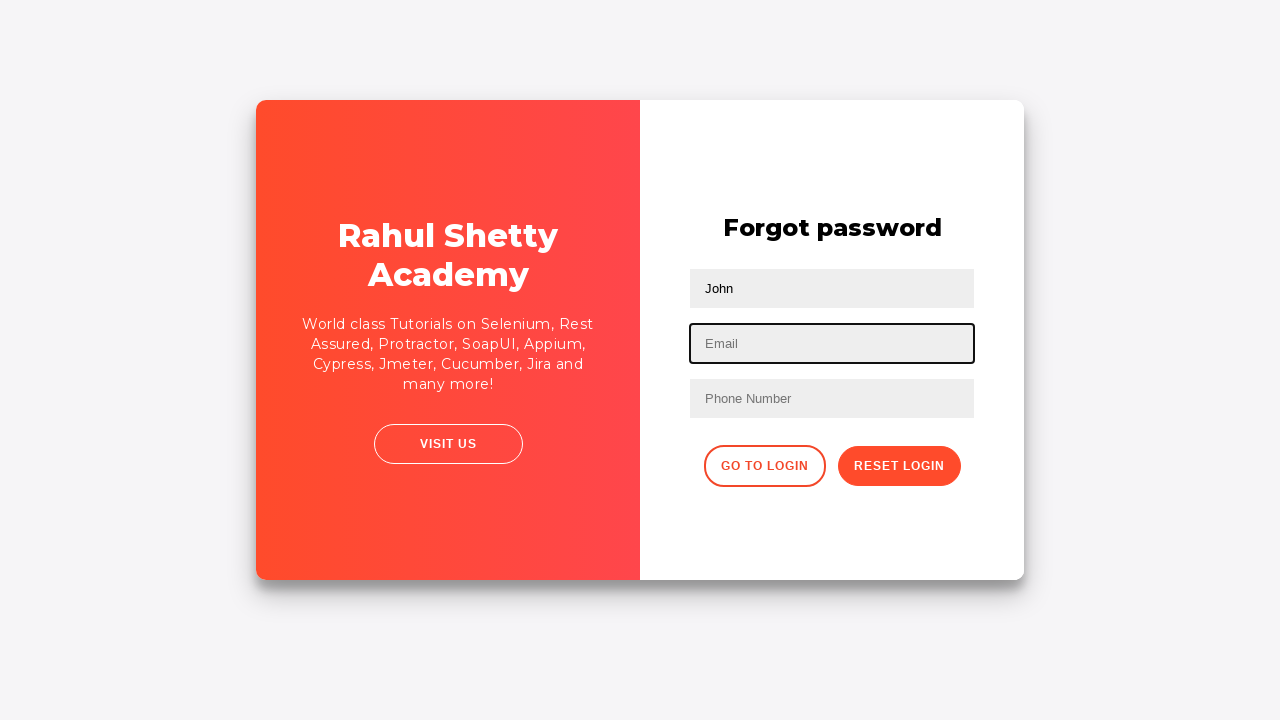

Filled email field with 'john@gmail.com' on input[type='text']:nth-child(3)
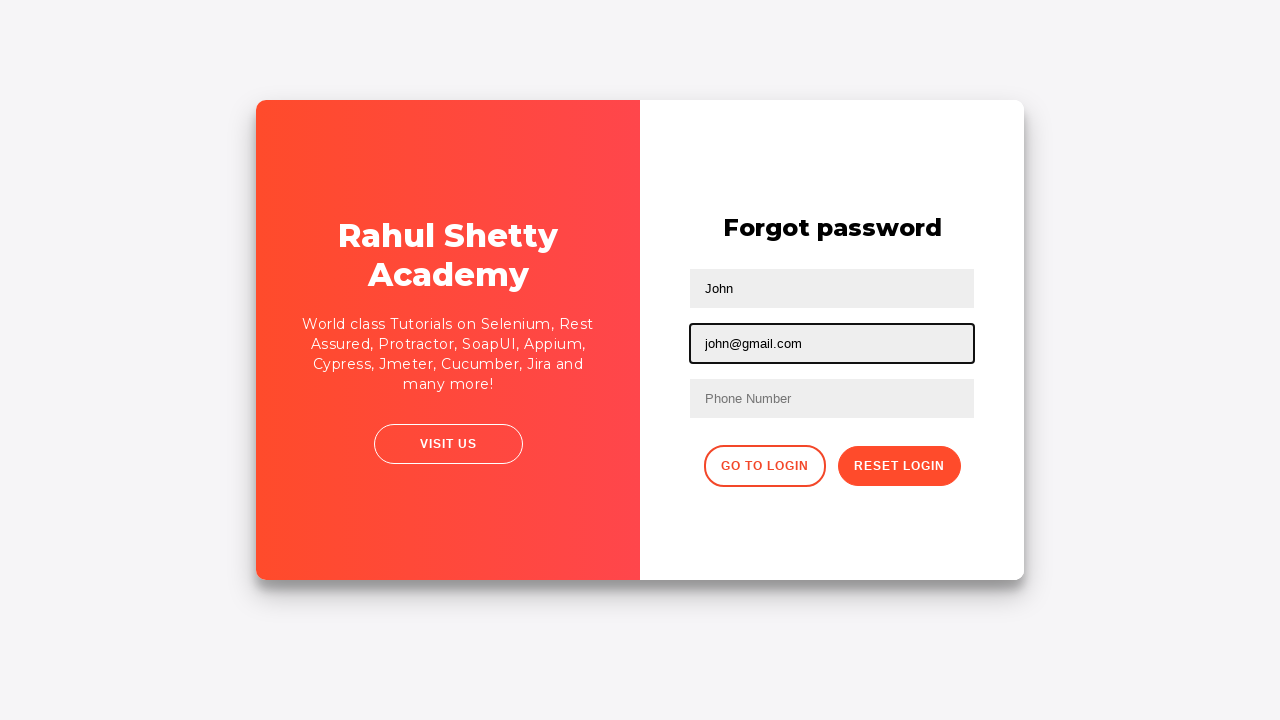

Filled phone number field with '9864353253' on form input:nth-of-type(3)
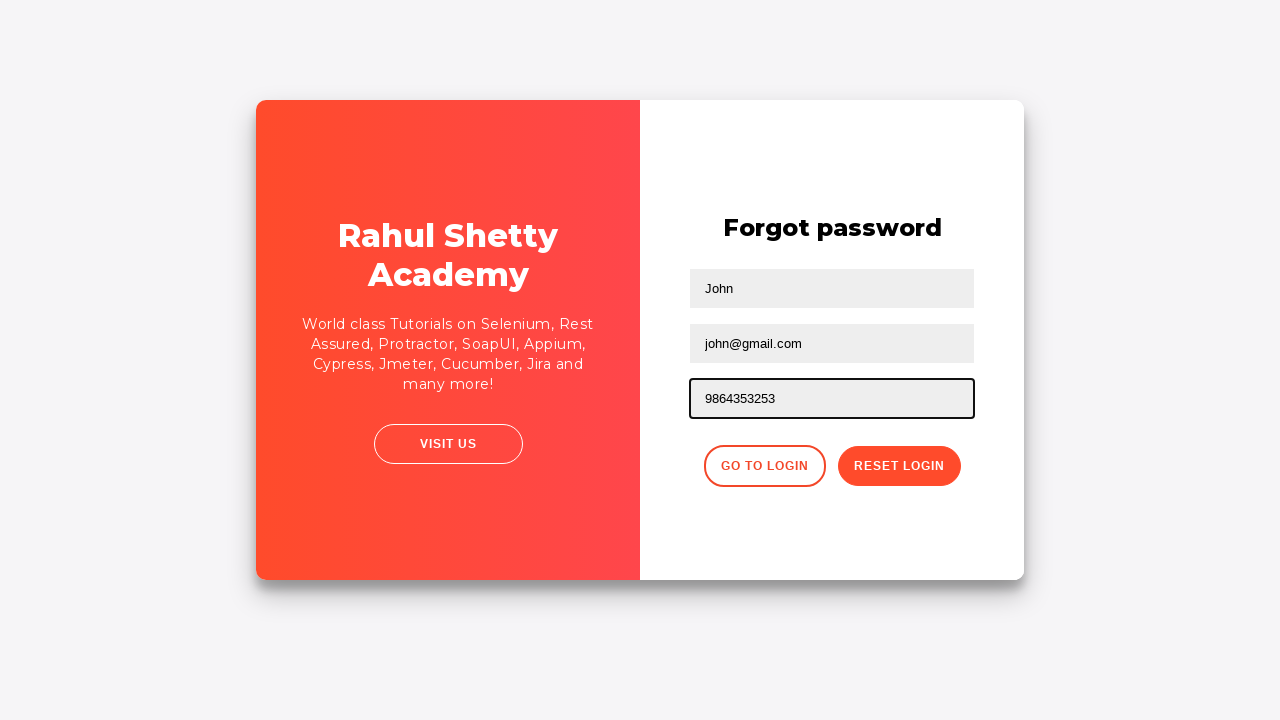

Clicked reset password button at (899, 466) on .reset-pwd-btn
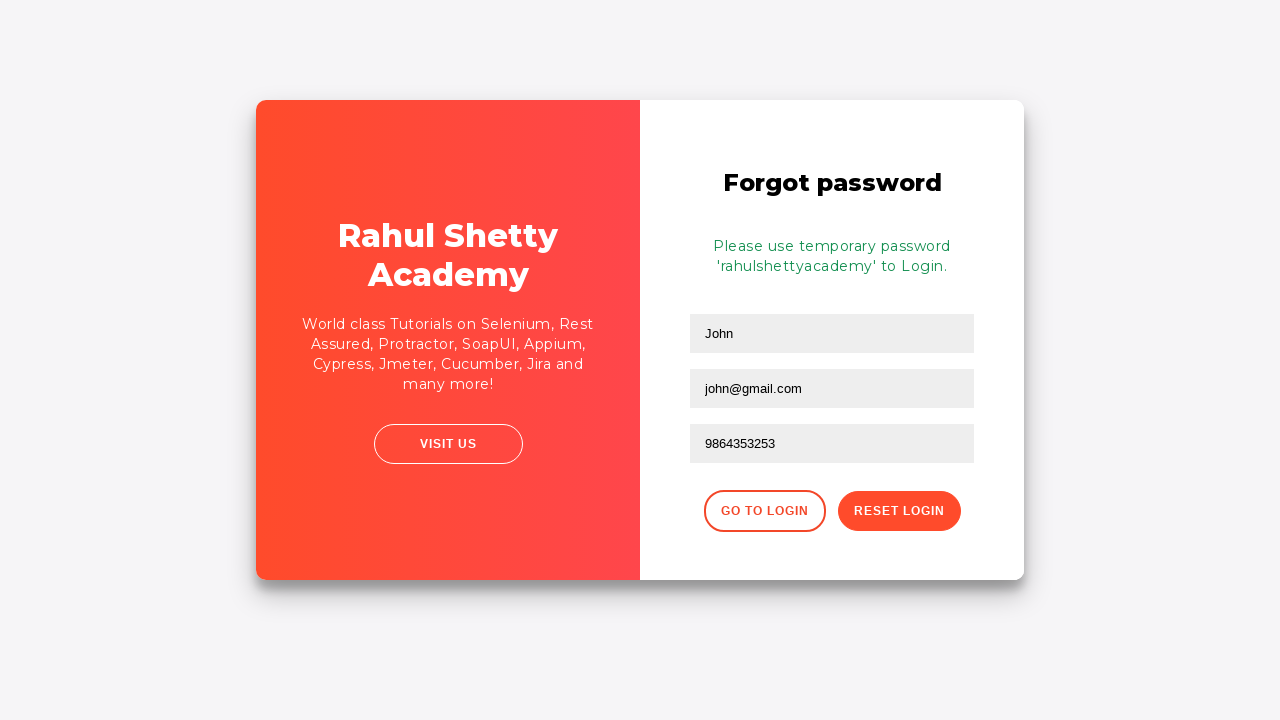

Password reset confirmation message appeared
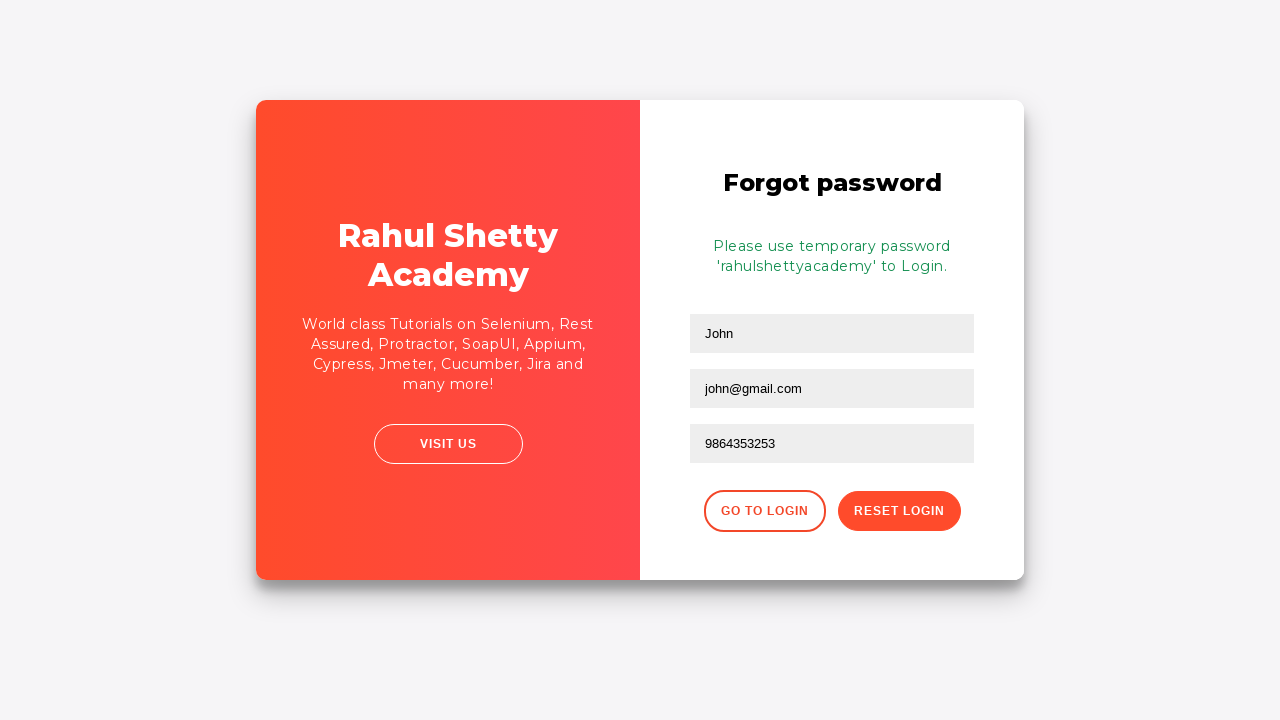

Clicked button to return to login page at (764, 511) on div.forgot-pwd-btn-conainer button:first-child
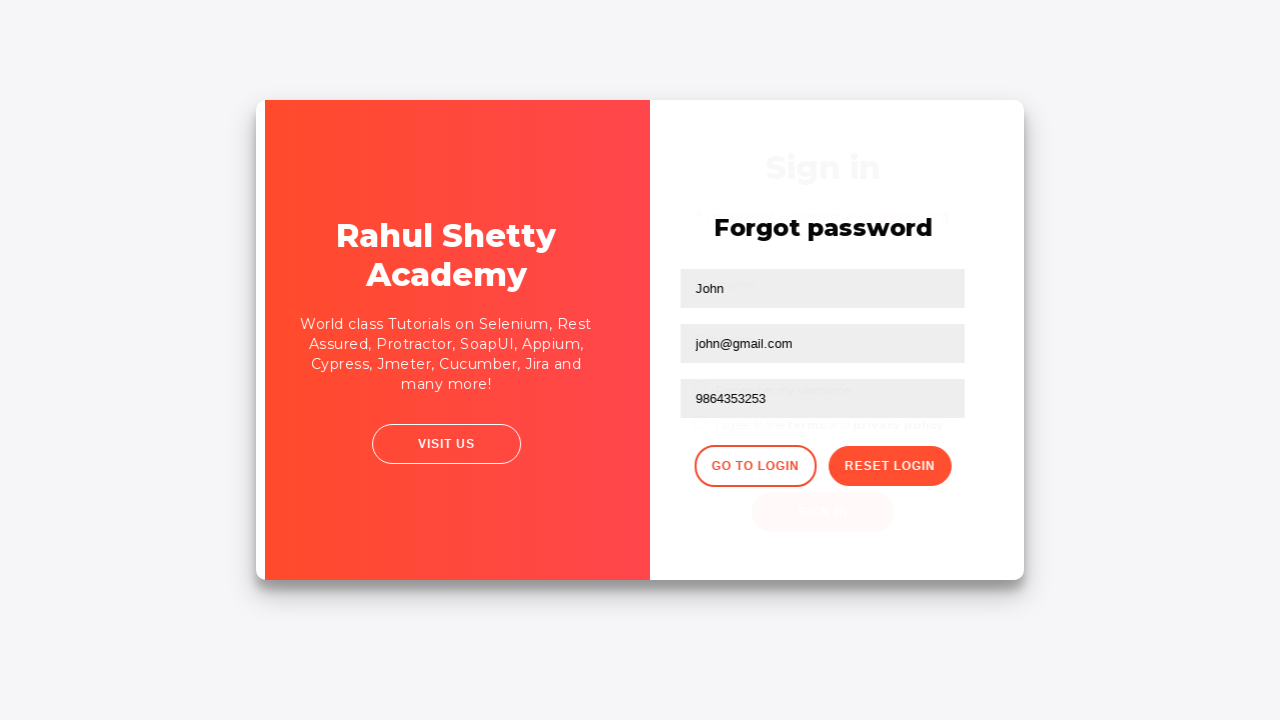

Waited for login form to reload
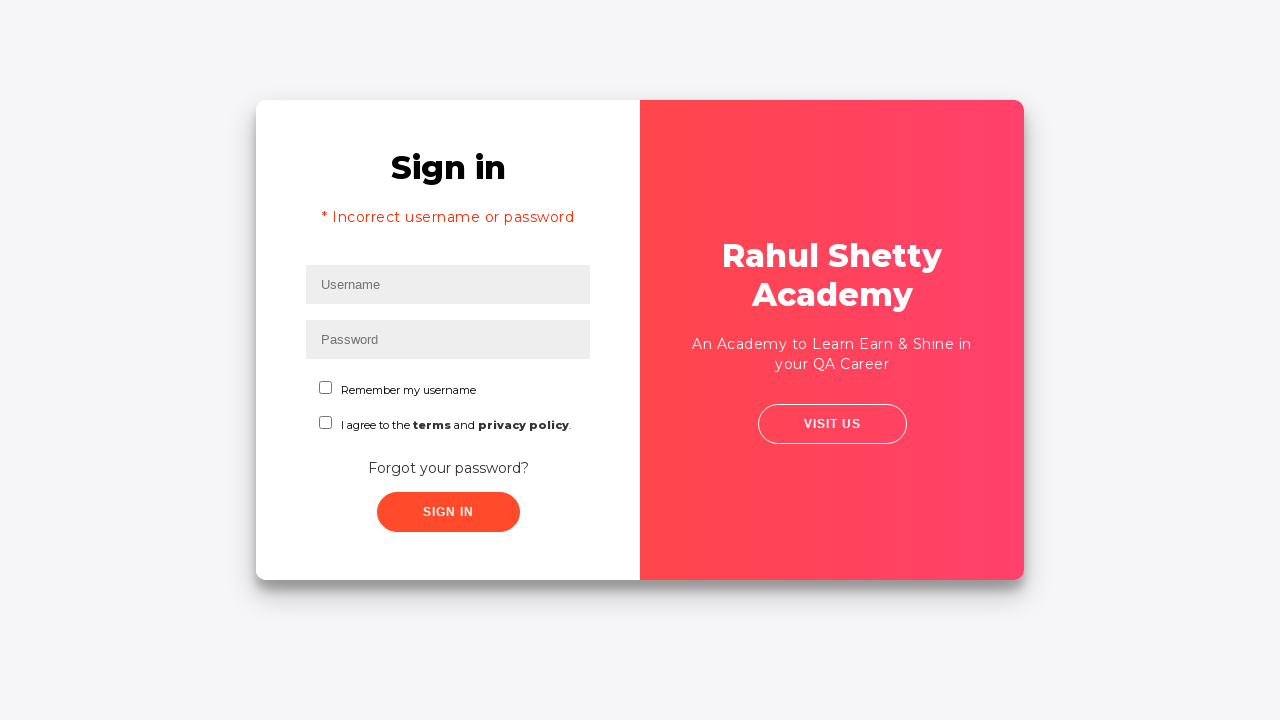

Filled username field with 'rahul' on return to login on #inputUsername
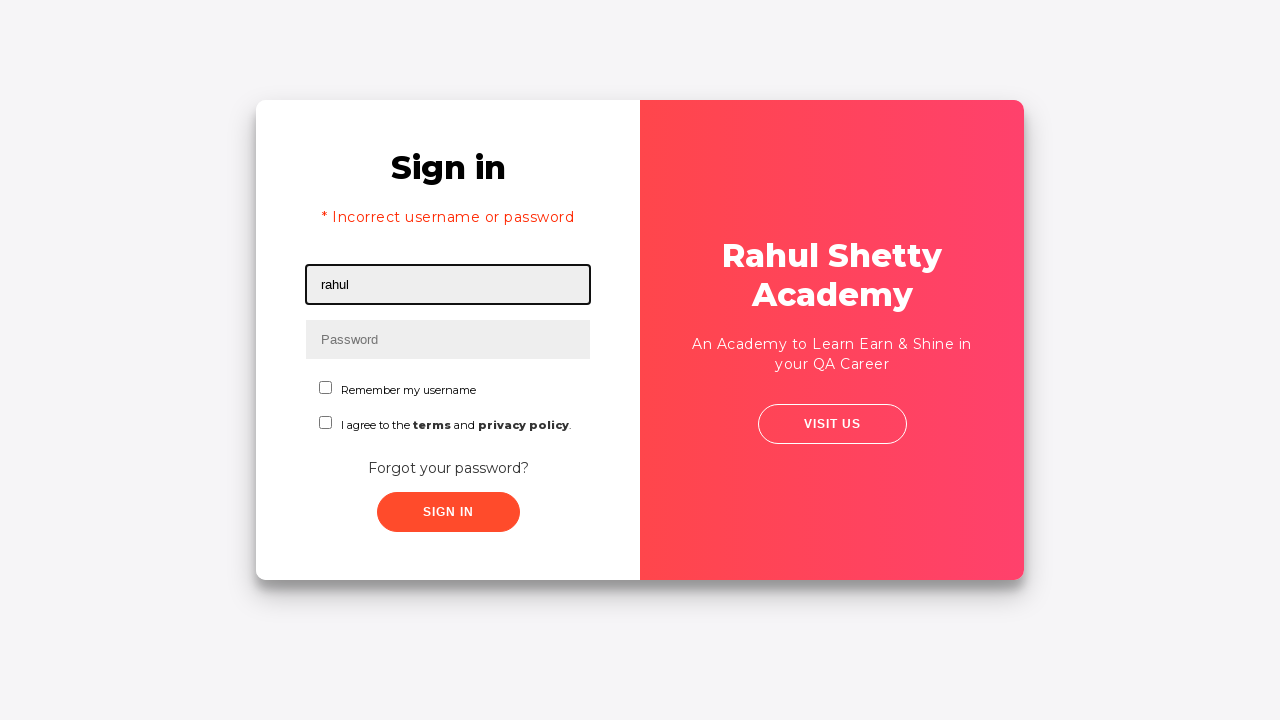

Filled password field with correct password 'rahulshettyacademy' on input[type*='pass']
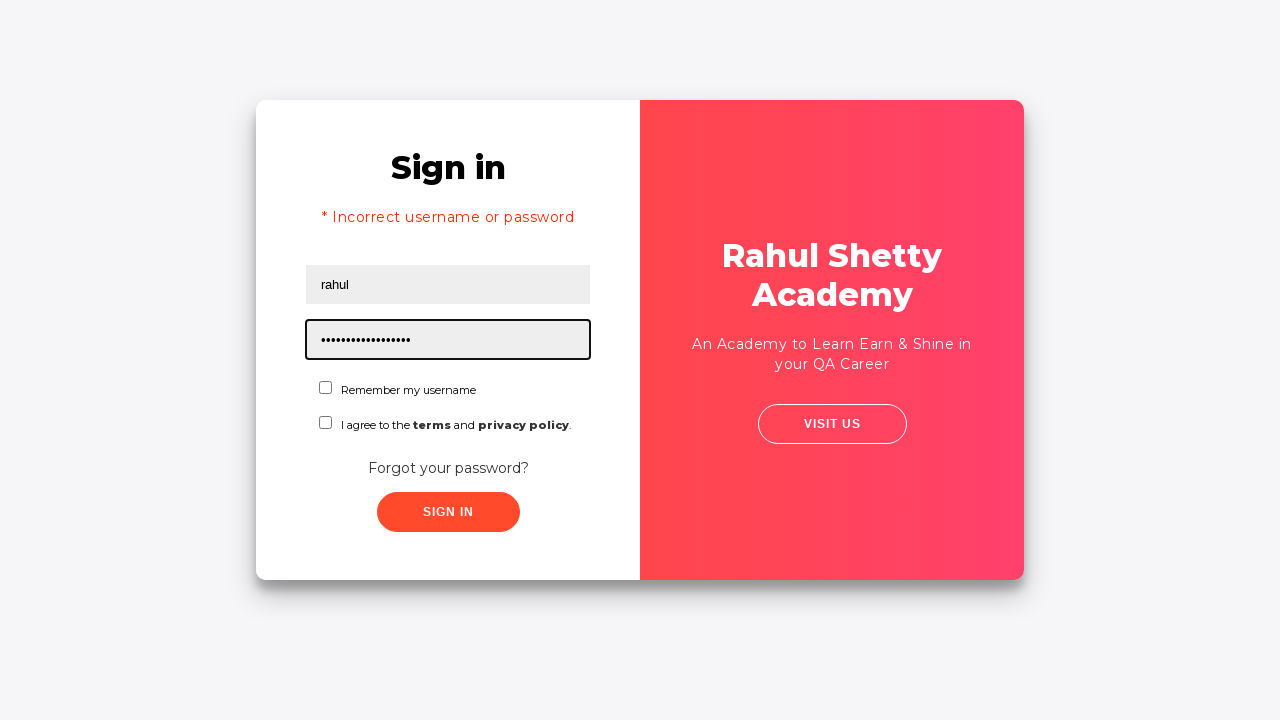

Checked the checkbox at (326, 388) on #chkboxOne
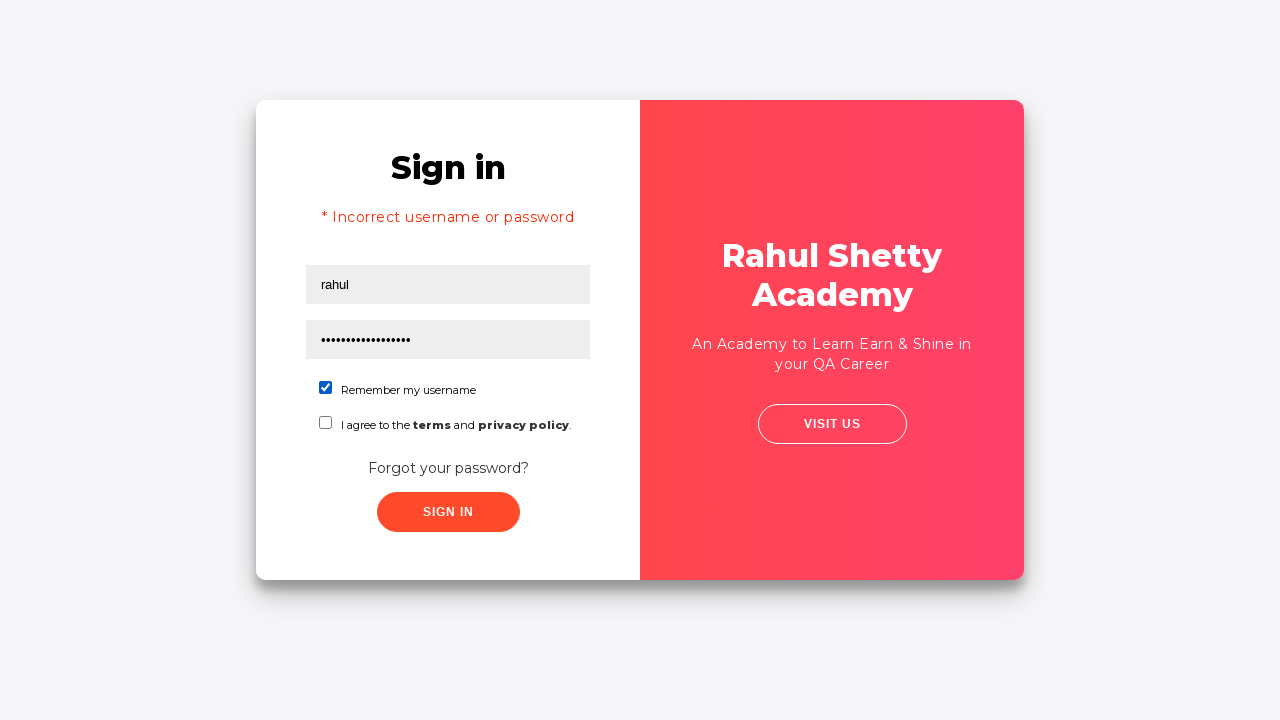

Clicked submit button with correct credentials at (448, 512) on button.submit
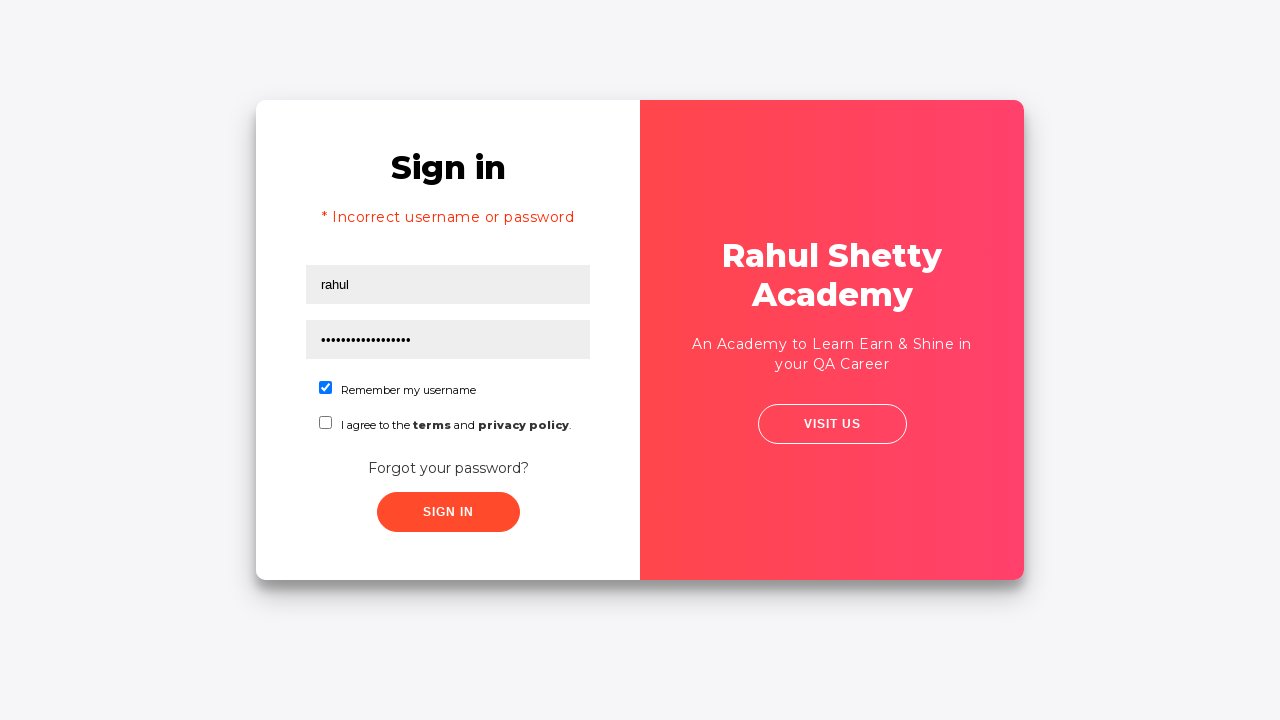

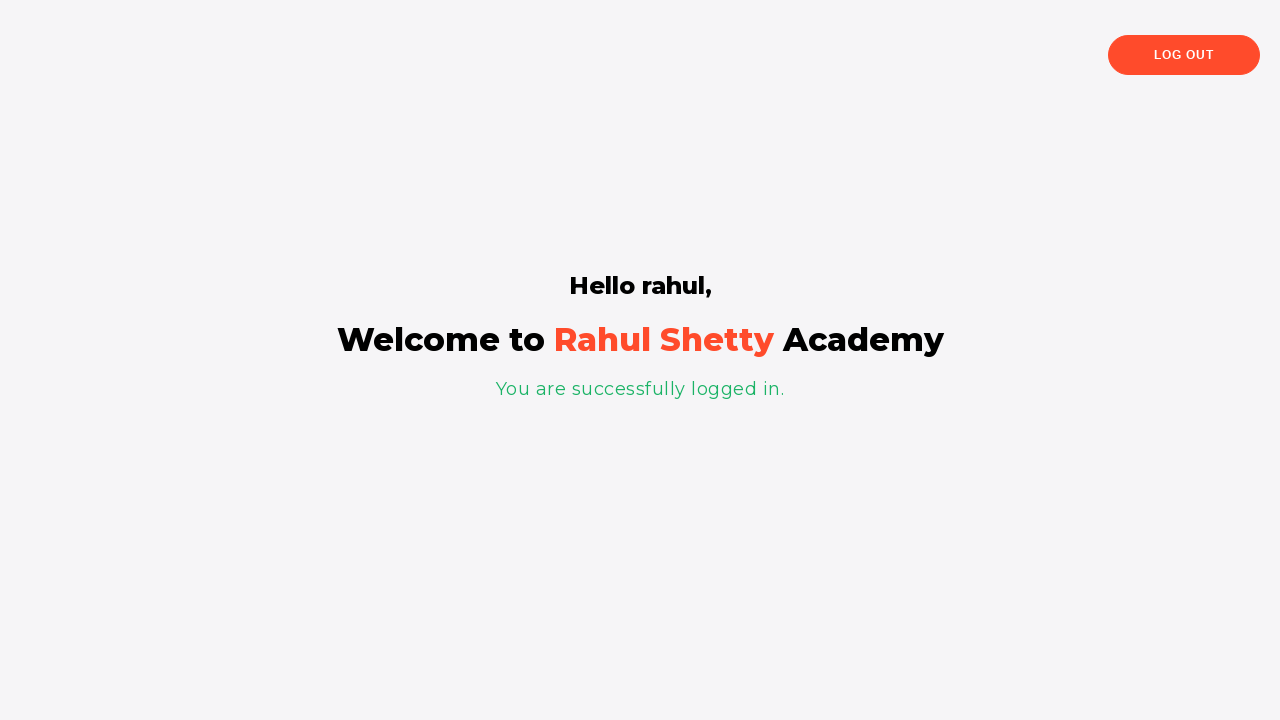